Tests radio button selection by selecting male option if not already selected

Starting URL: https://omayo.blogspot.com/

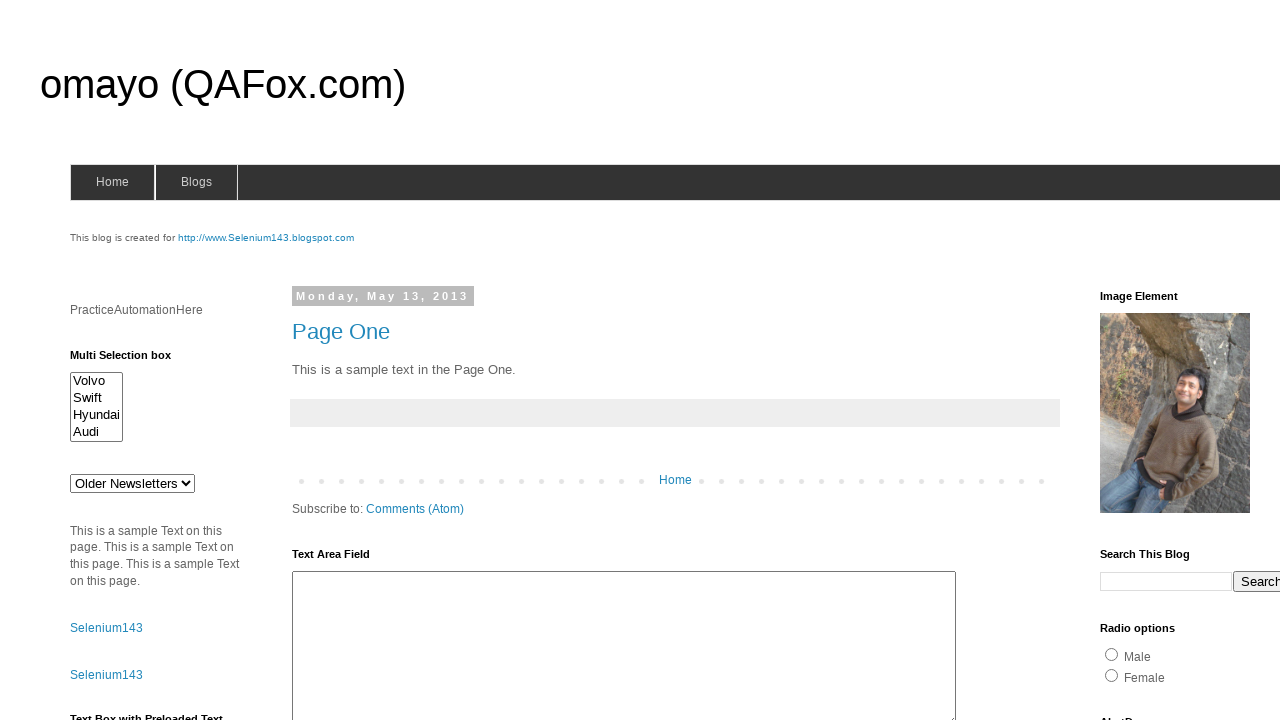

Checked if male radio button (radio1) is already selected
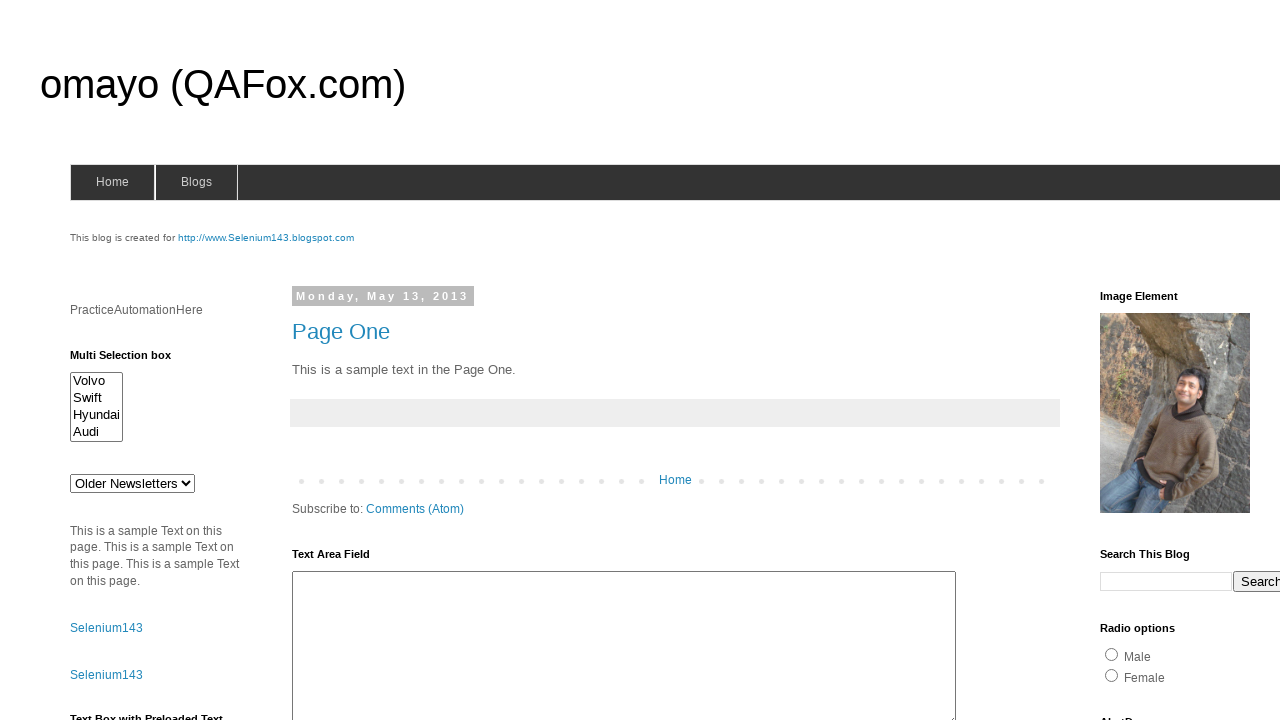

Clicked male radio button to select it at (1112, 654) on #radio1
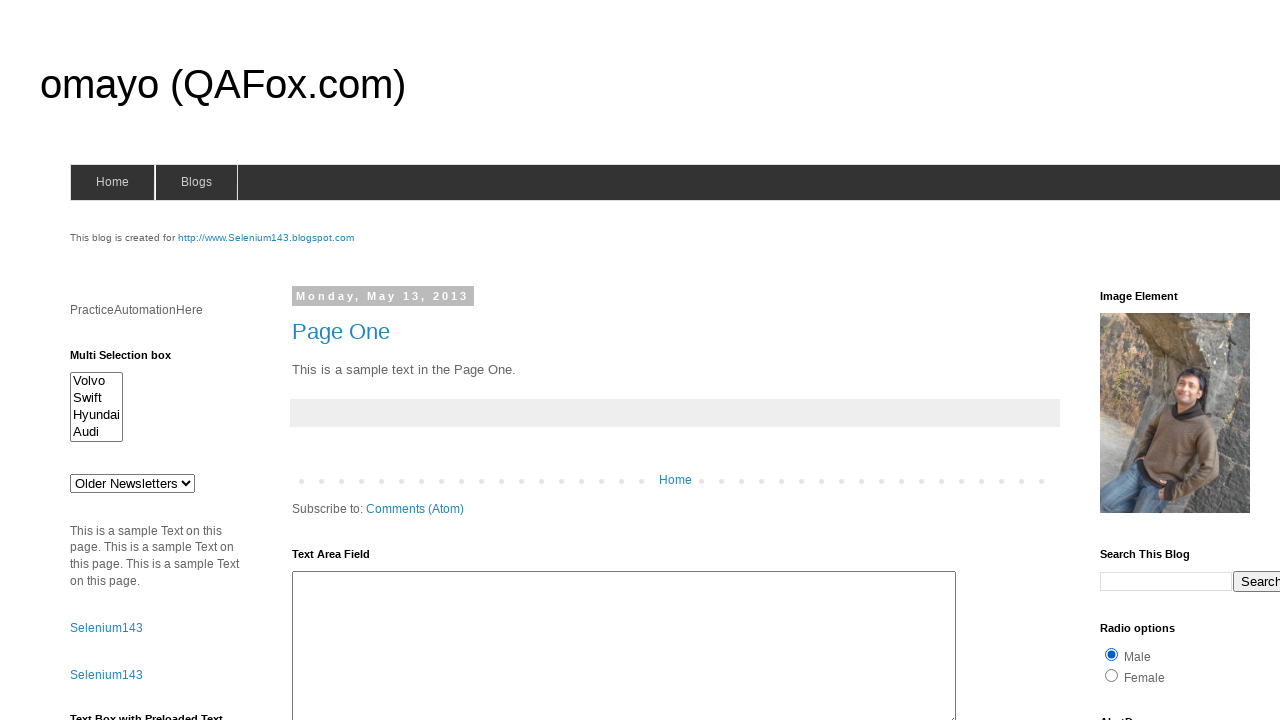

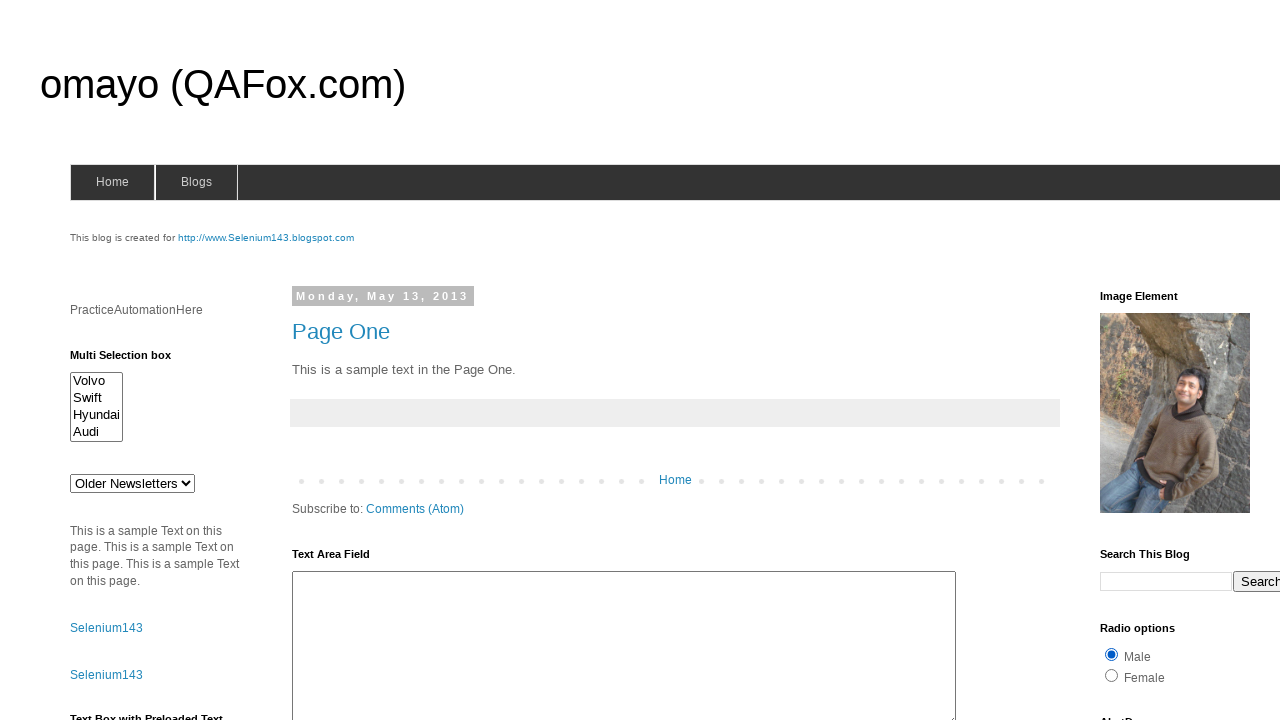